Navigates to the DemoBlaze homepage and waits for the page to load

Starting URL: https://www.demoblaze.com/index.html

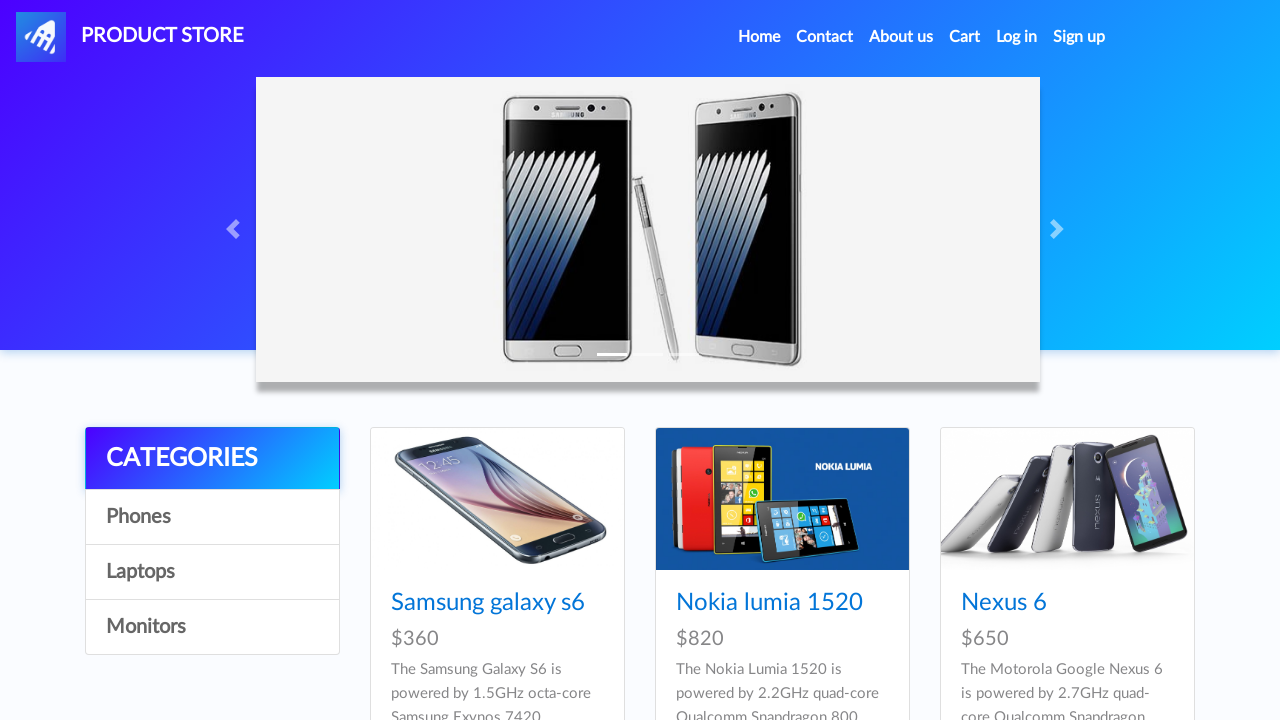

Navigated to DemoBlaze homepage and waited for DOM to load
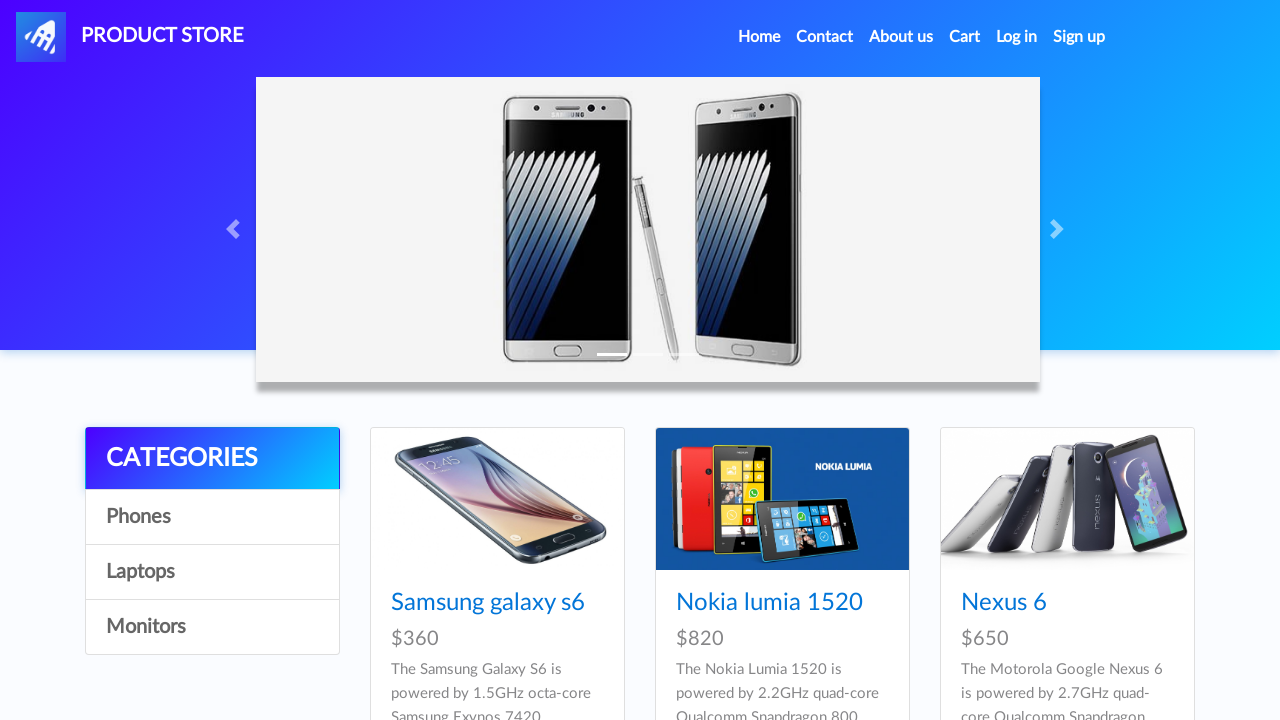

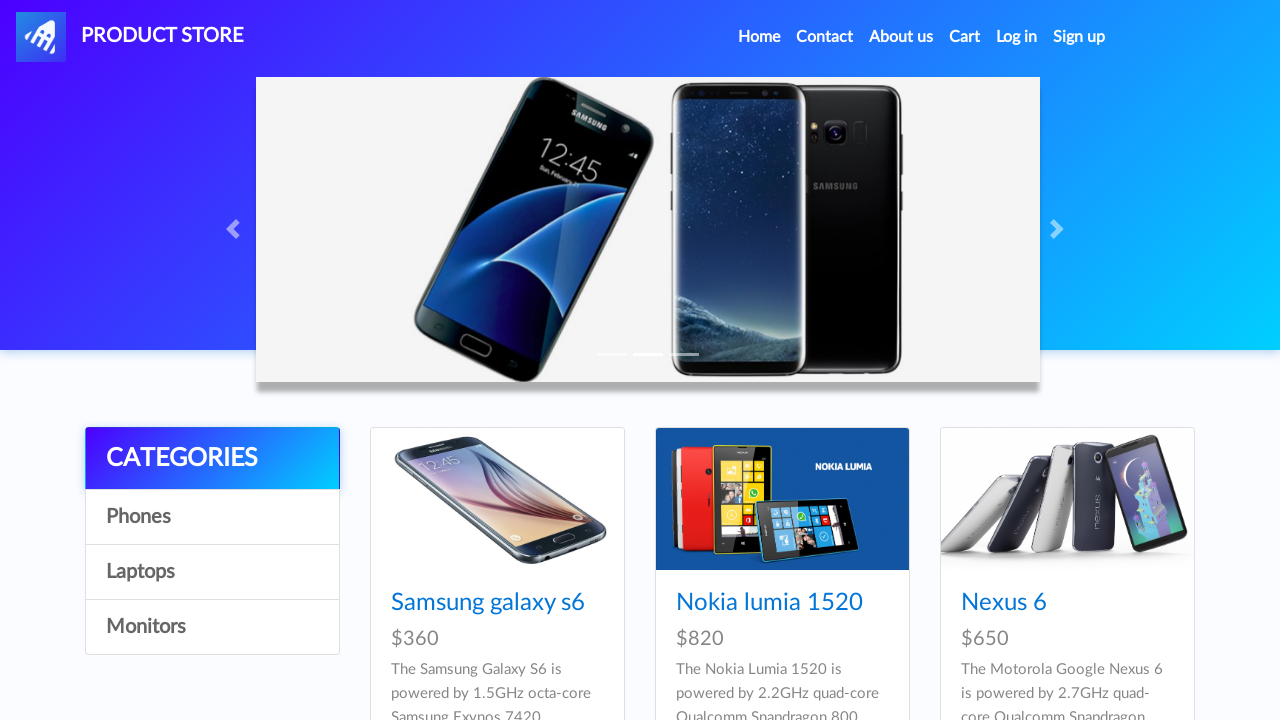